Tests that the Resources button works properly and displays the contributions section

Starting URL: https://hassanajmal531.github.io/

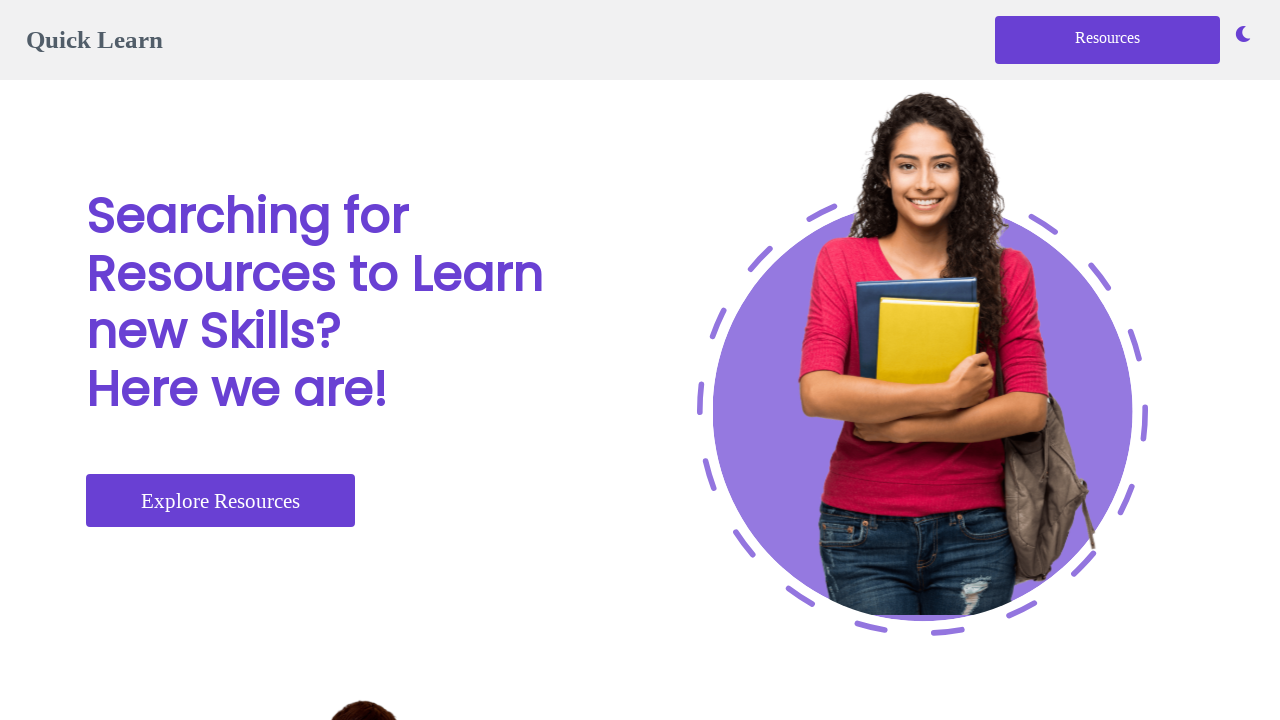

Verified Resources button is enabled
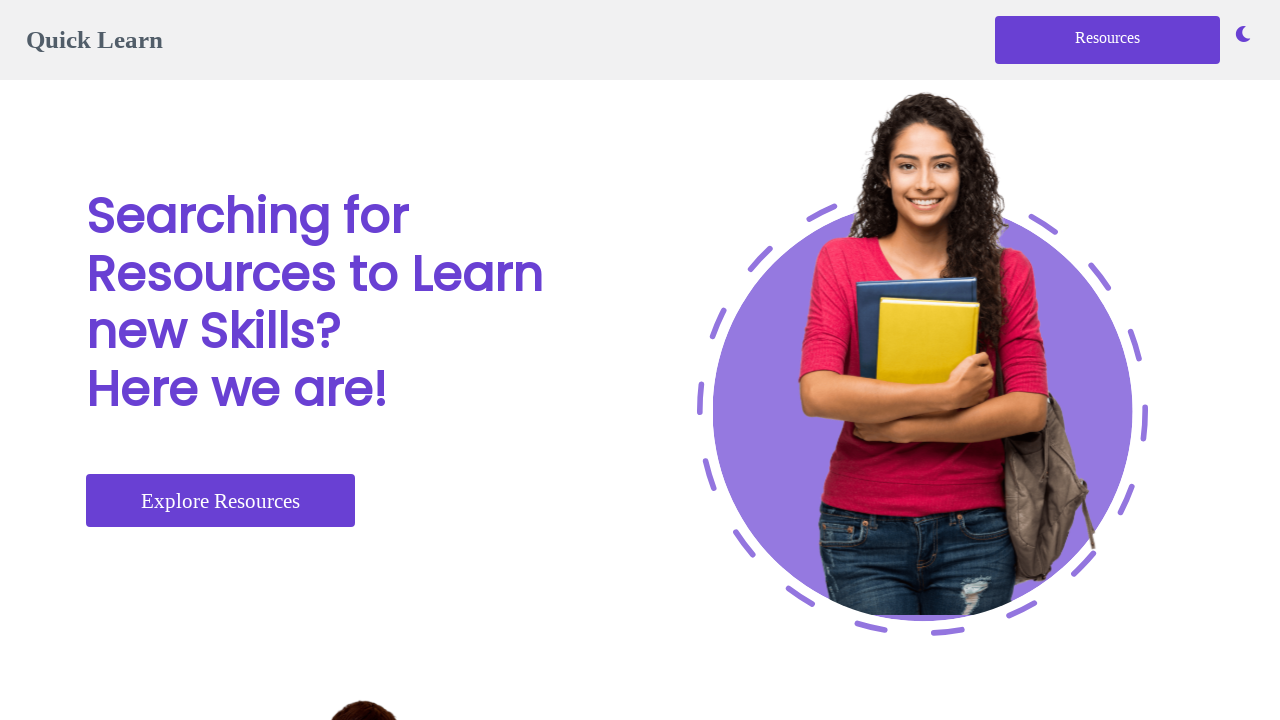

Clicked Resources button in navigation at (1108, 40) on xpath=//*[@id='navResourceBtn']
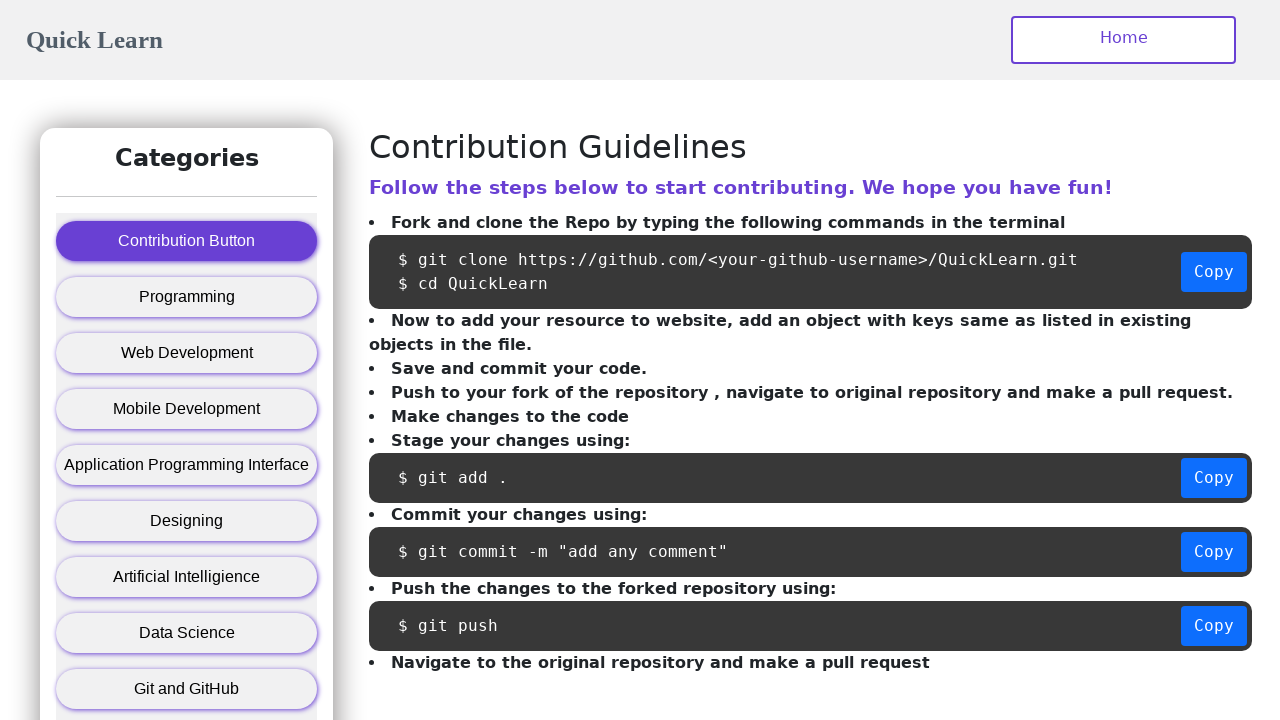

Waited 1 second for page to load contributions section
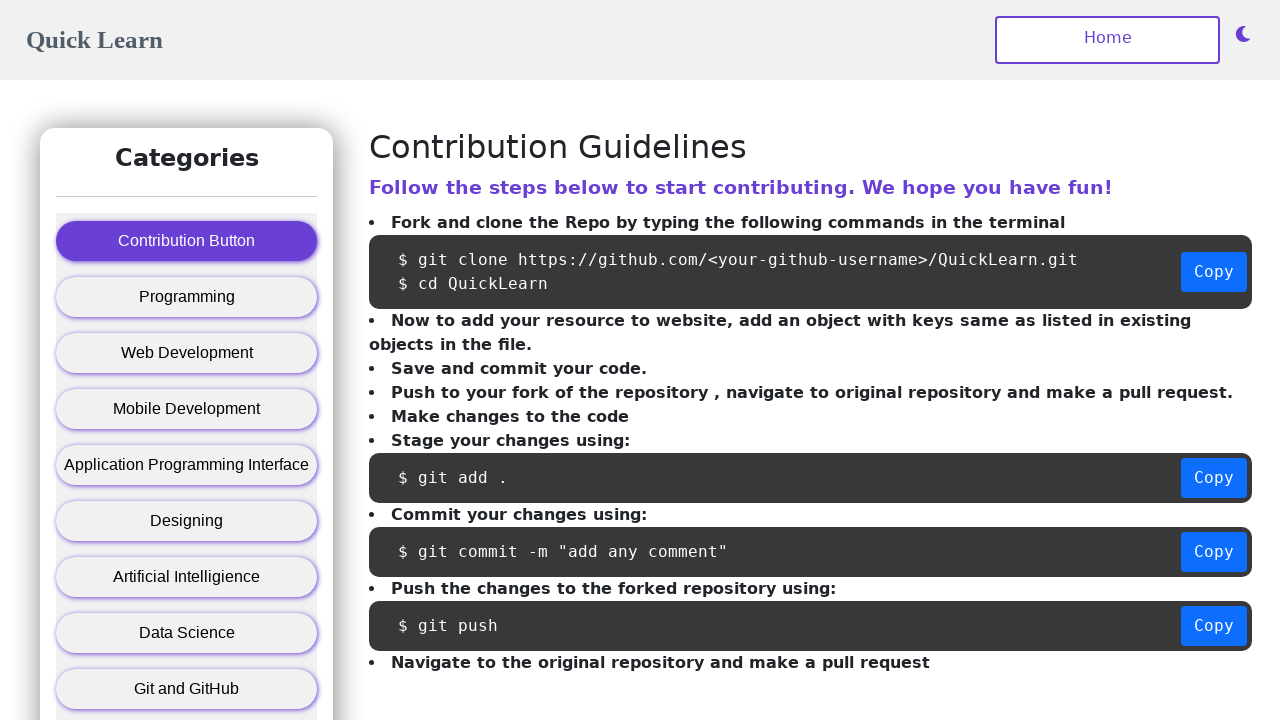

Verified contributions section header is visible
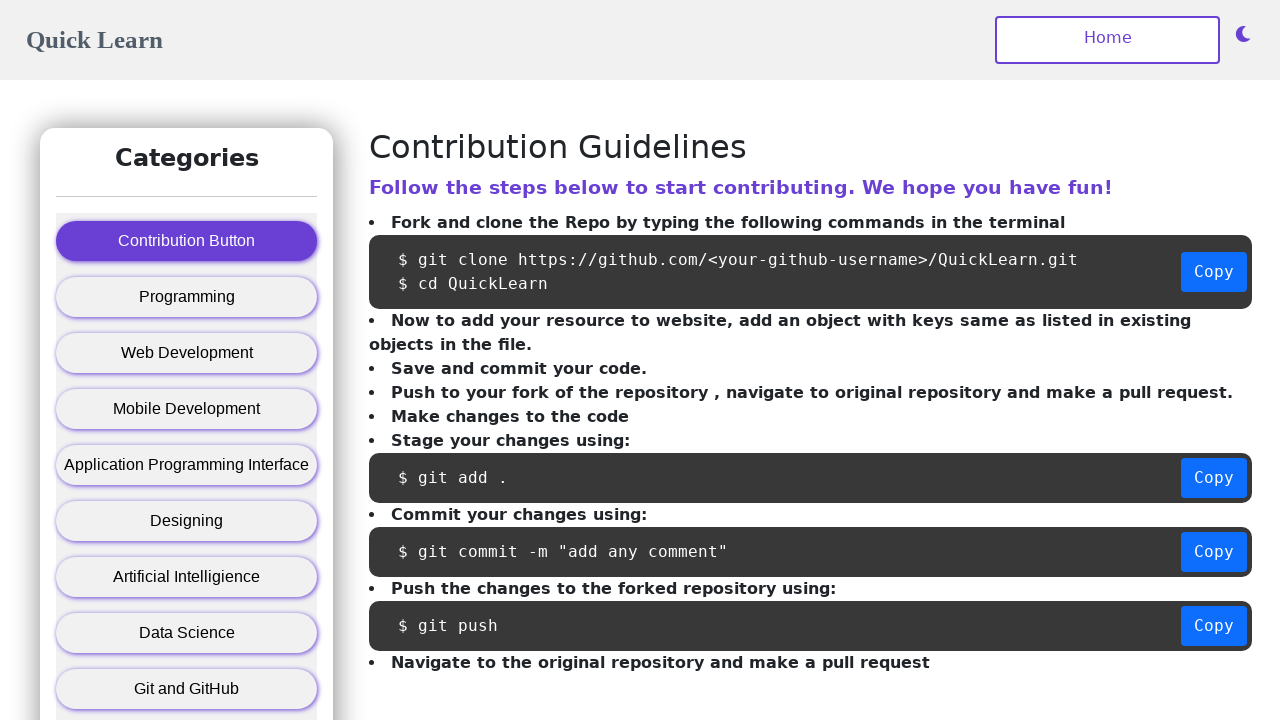

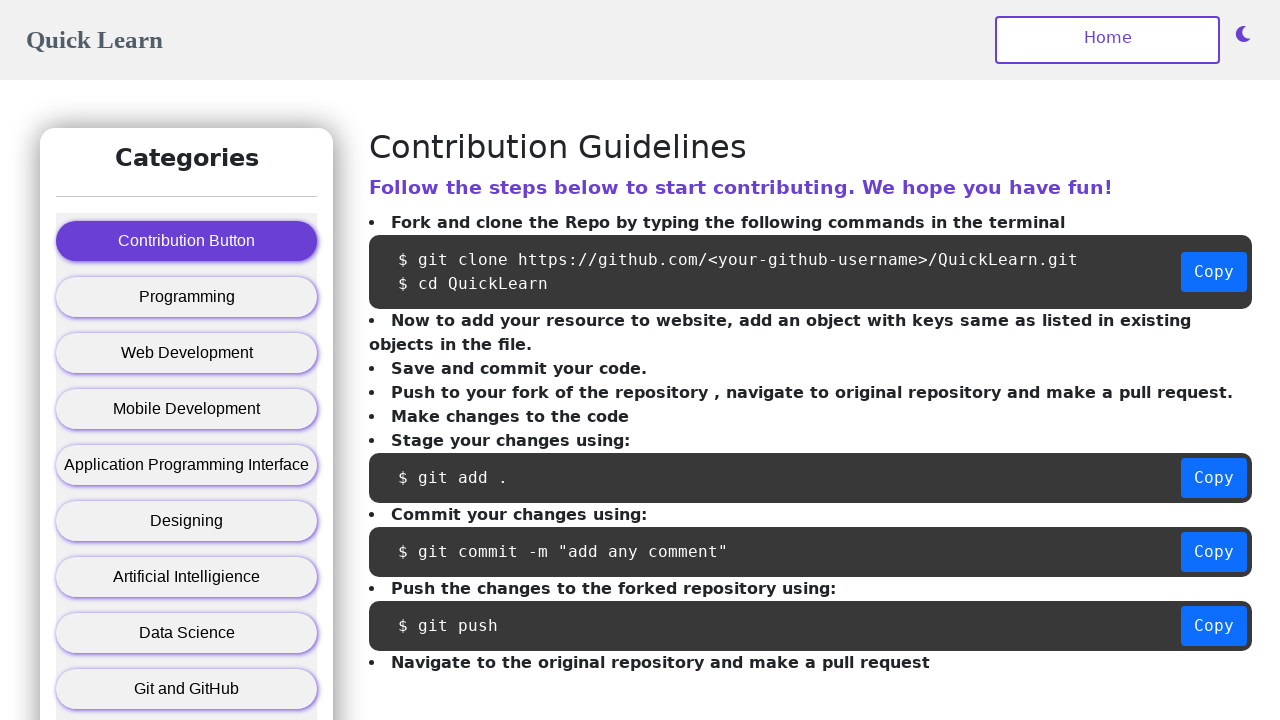